Tests a user registration form by filling in personal details including first name, last name, address, email, phone, gender selection, hobby checkboxes, and password fields.

Starting URL: http://demo.automationtesting.in/Register.html

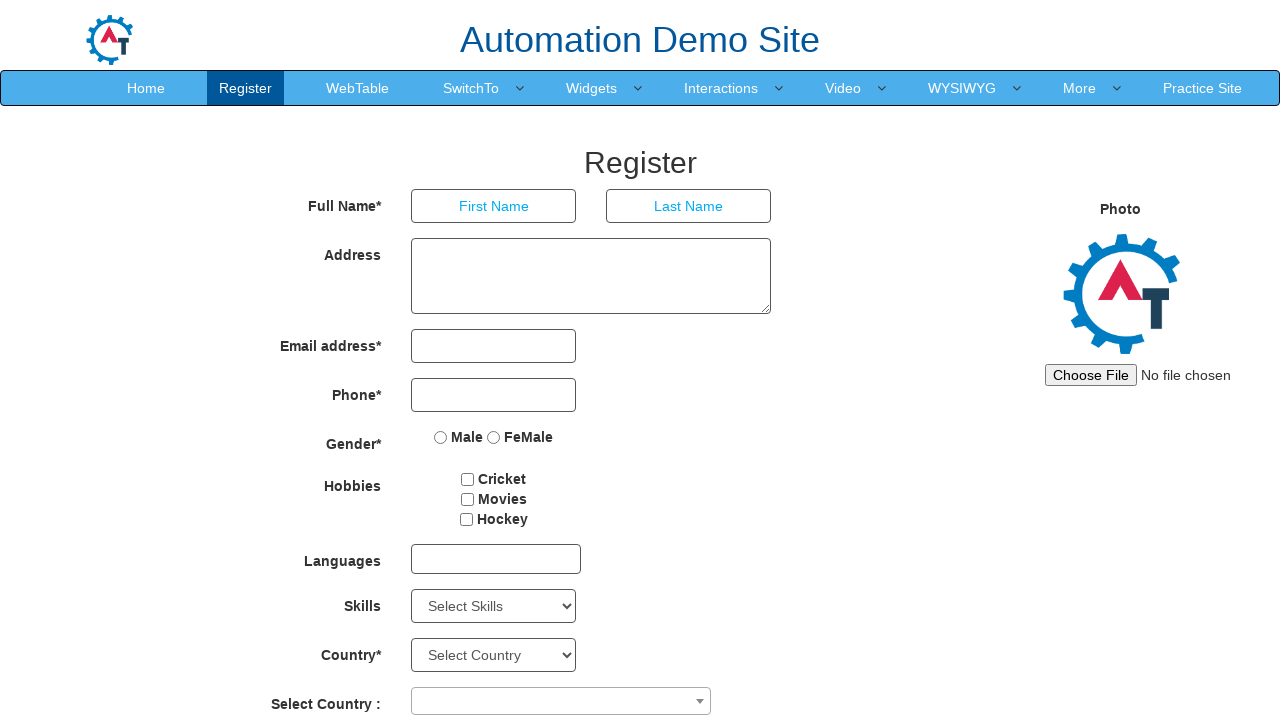

Filled first name field with 'Sarah' on input[placeholder='First Name']
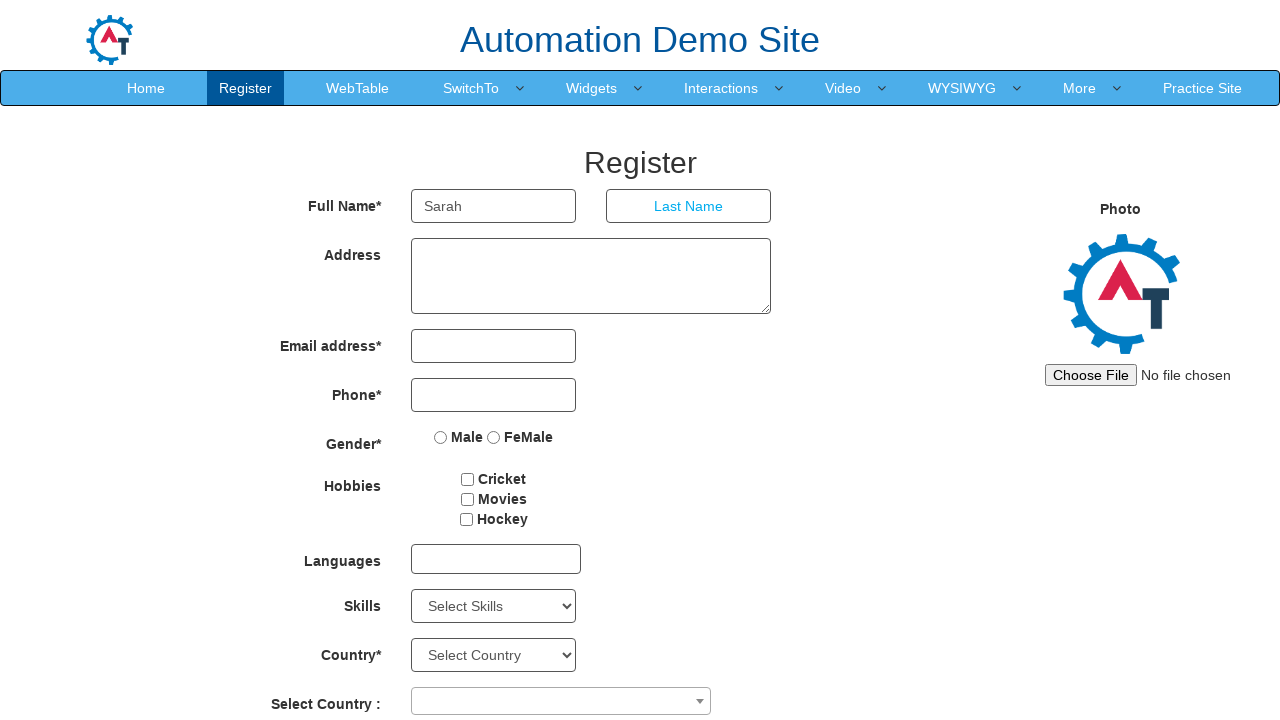

Filled last name field with 'Johnson' on input[placeholder='Last Name']
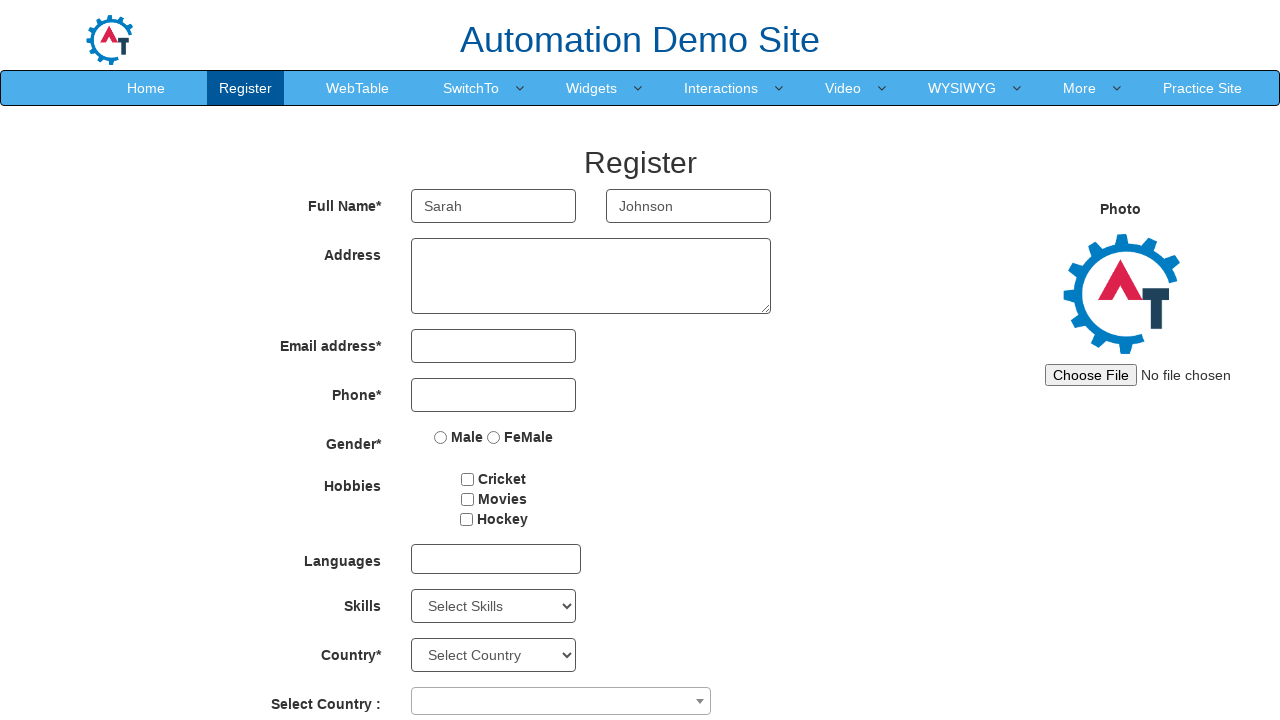

Filled address field with '123 Oak Street, Chicago' on textarea[ng-model='Adress']
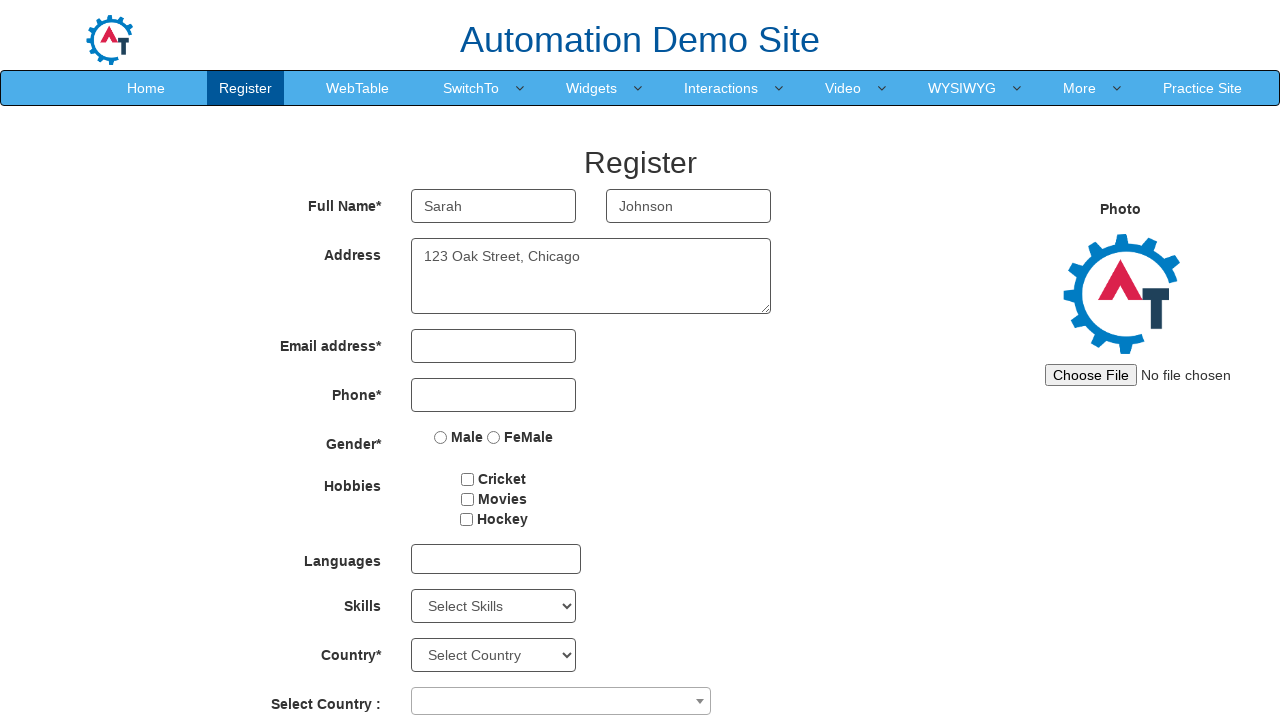

Filled email field with 'sarah.johnson87@example.com' on input[ng-model='EmailAdress']
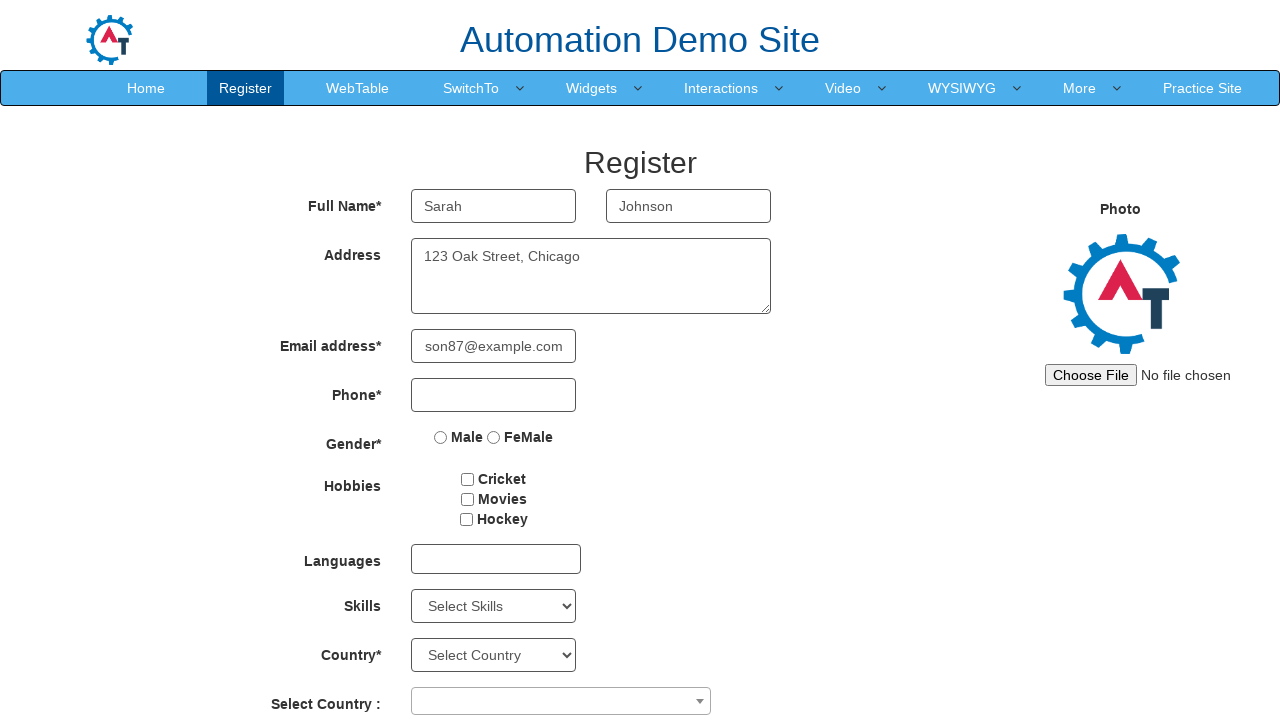

Filled phone number field with '5551234567' on input[ng-model='Phone']
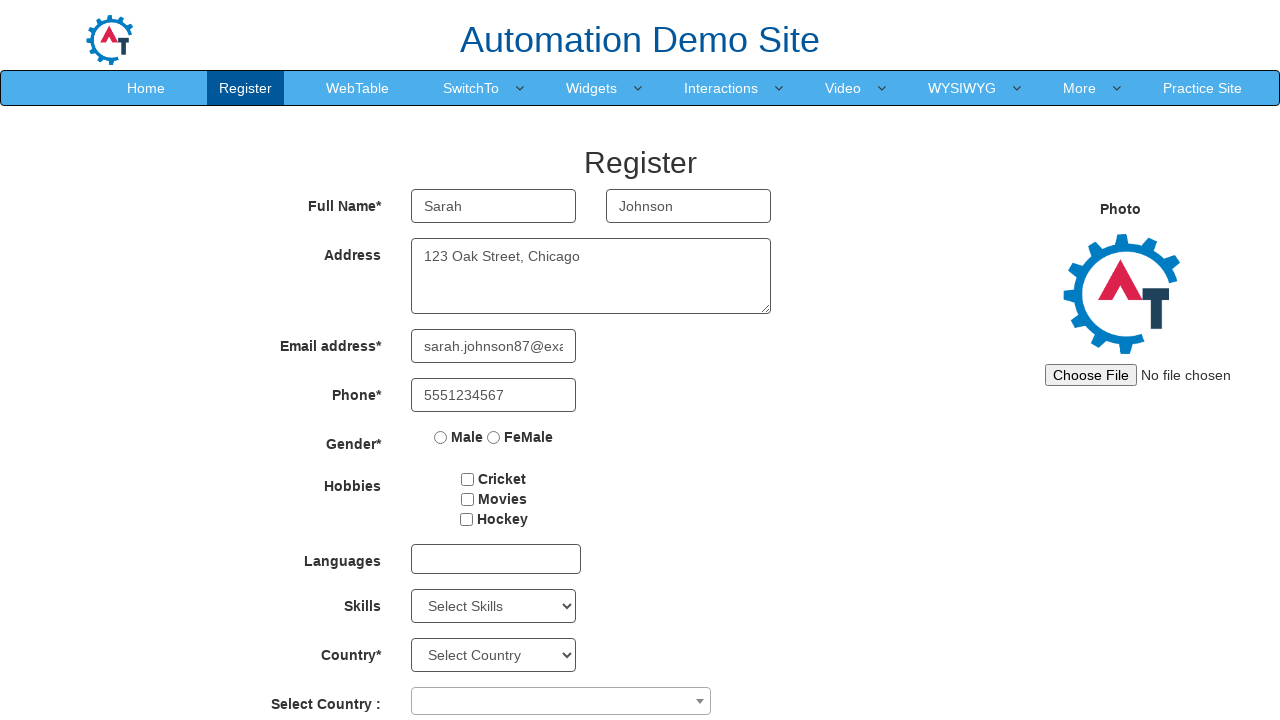

Selected gender option 'Female' at (494, 437) on input[value='FeMale']
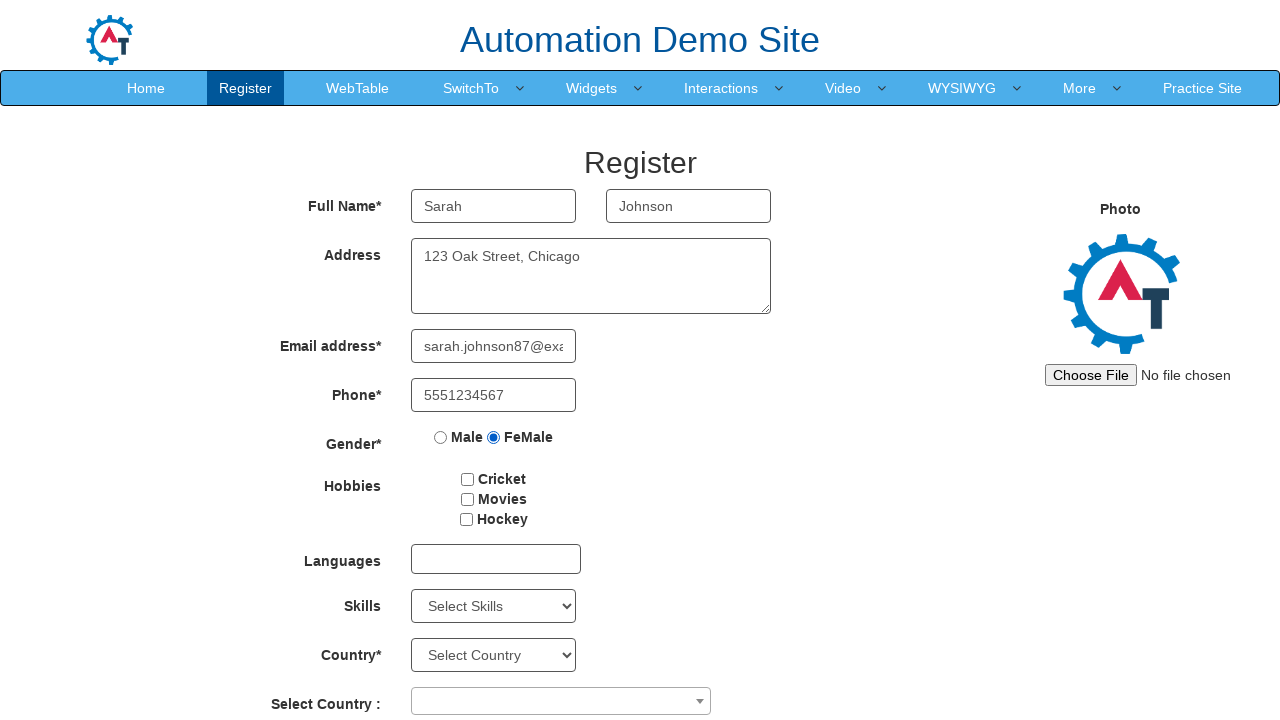

Selected hobby 'Cricket' at (468, 479) on input[value='Cricket']
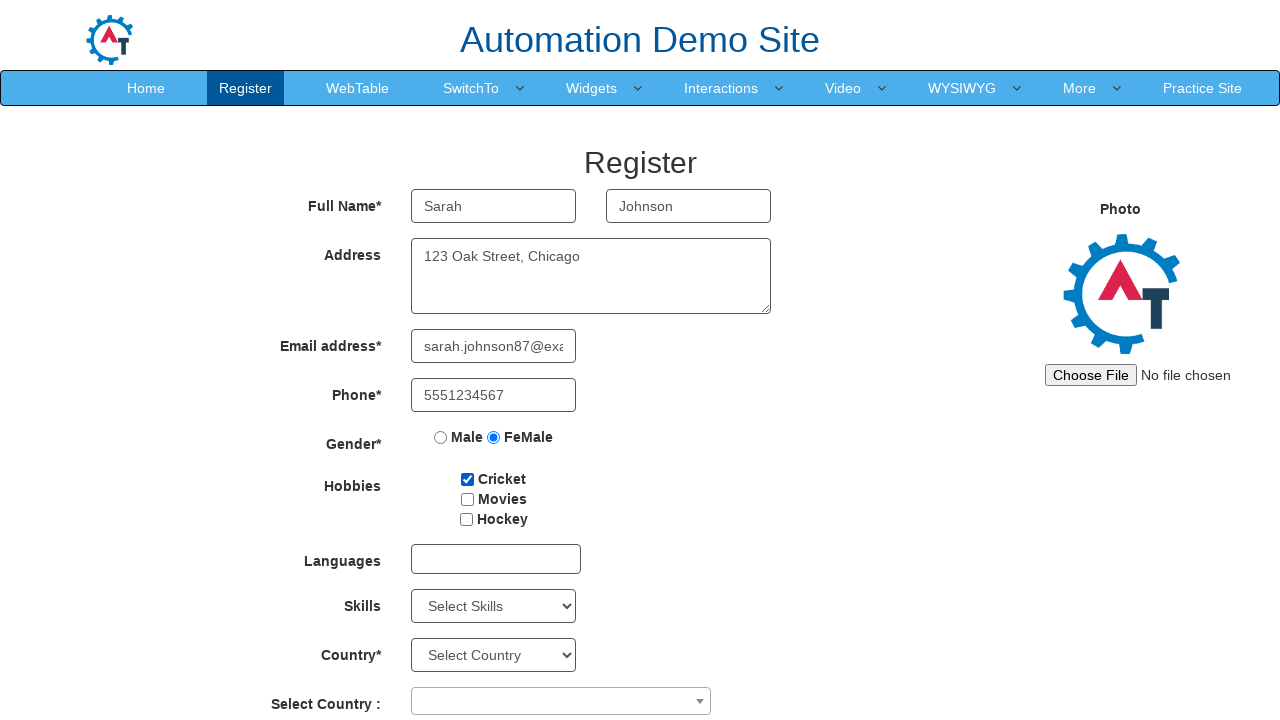

Selected hobby 'Movies' at (467, 499) on input[value='Movies']
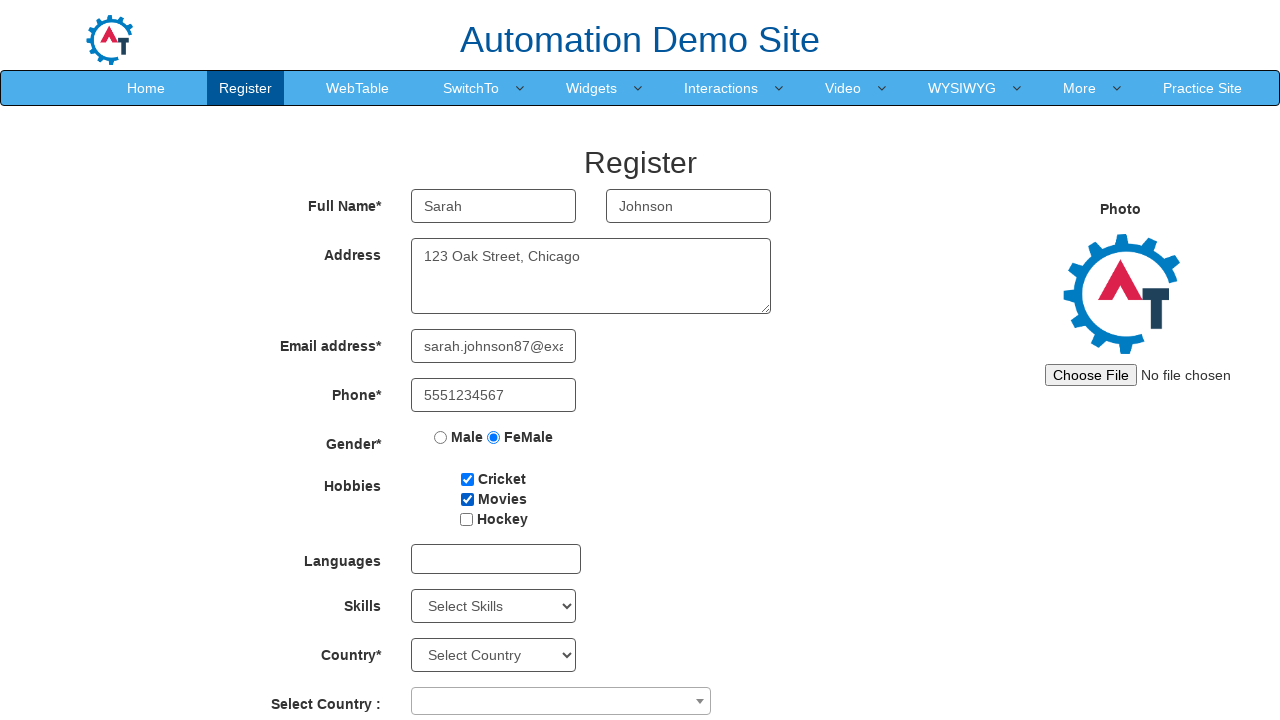

Selected hobby 'Hockey' at (466, 519) on input[value='Hockey']
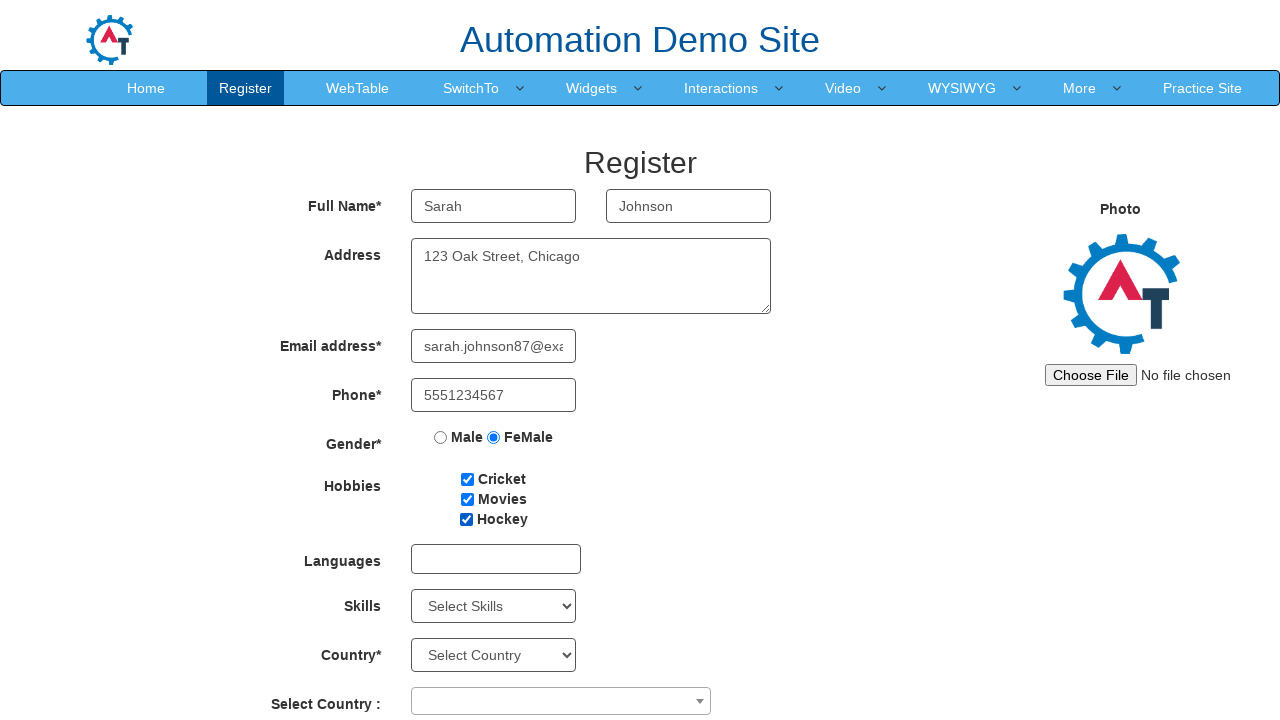

Clicked language dropdown at (496, 559) on #msdd
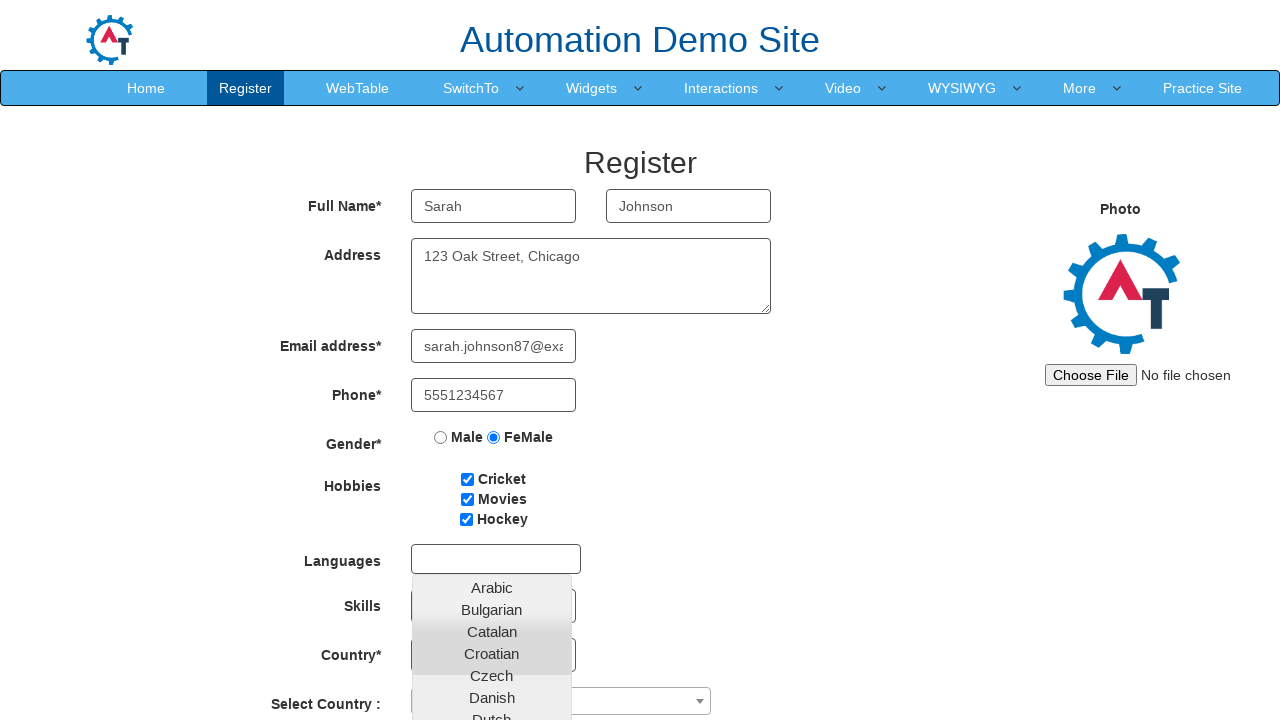

Language dropdown options became visible
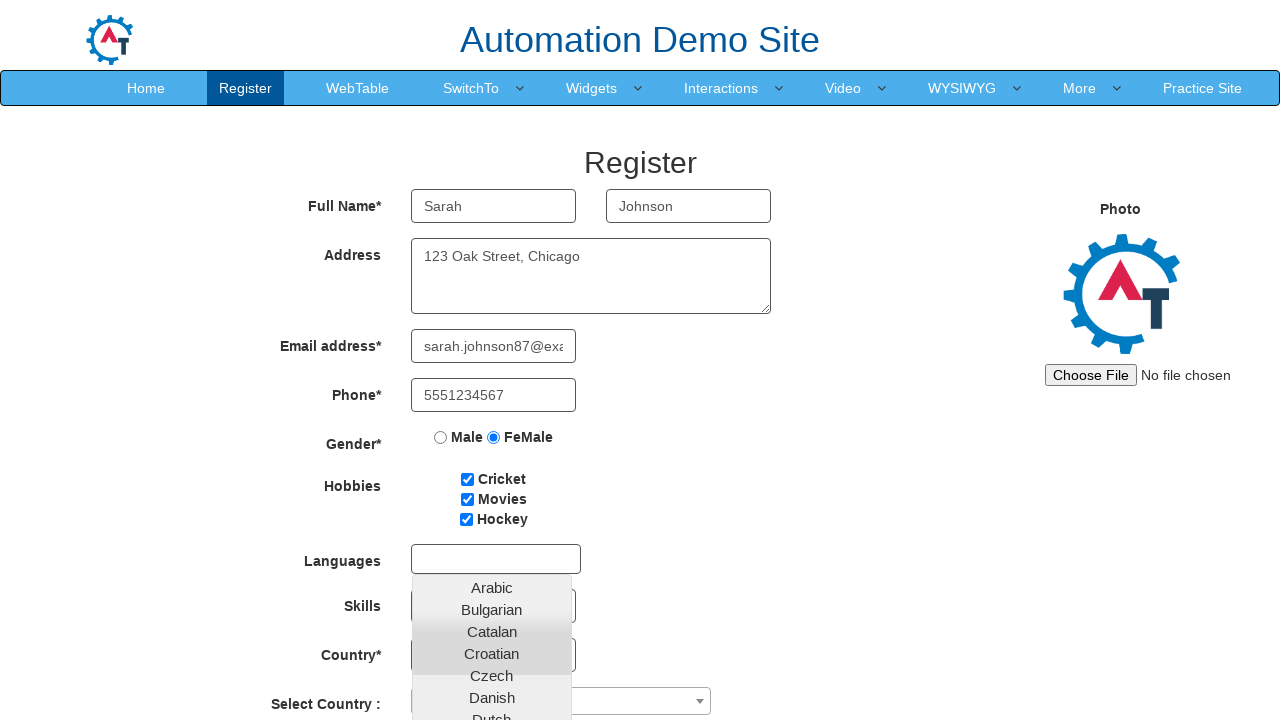

Selected language 'English' at (492, 457) on text=English
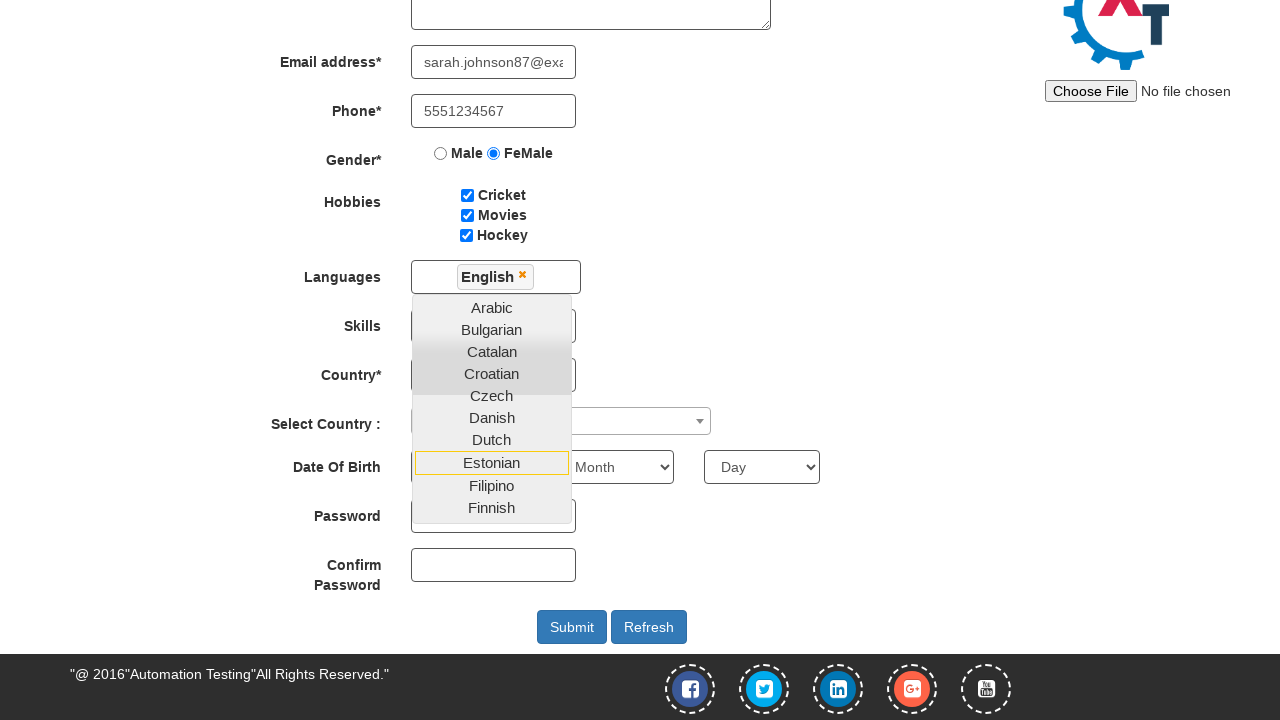

Filled password field with secure password on input[ng-model='Password']
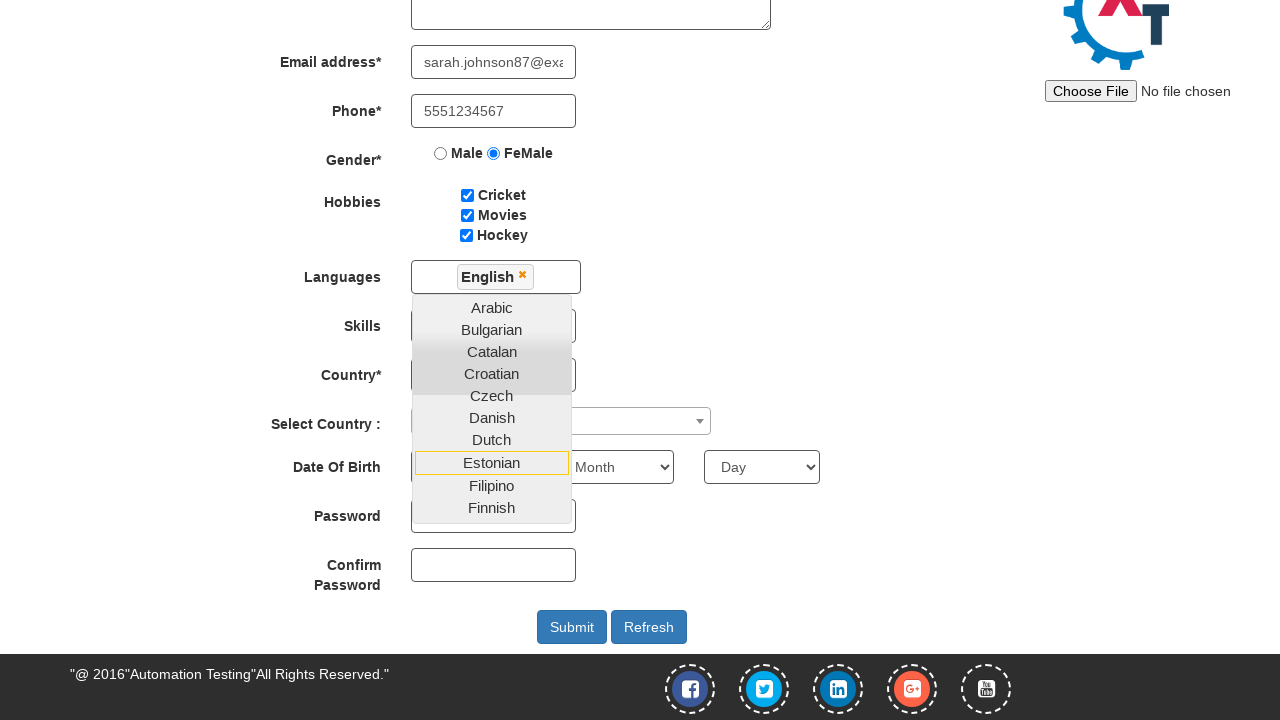

Filled confirm password field with matching password on input[ng-model='CPassword']
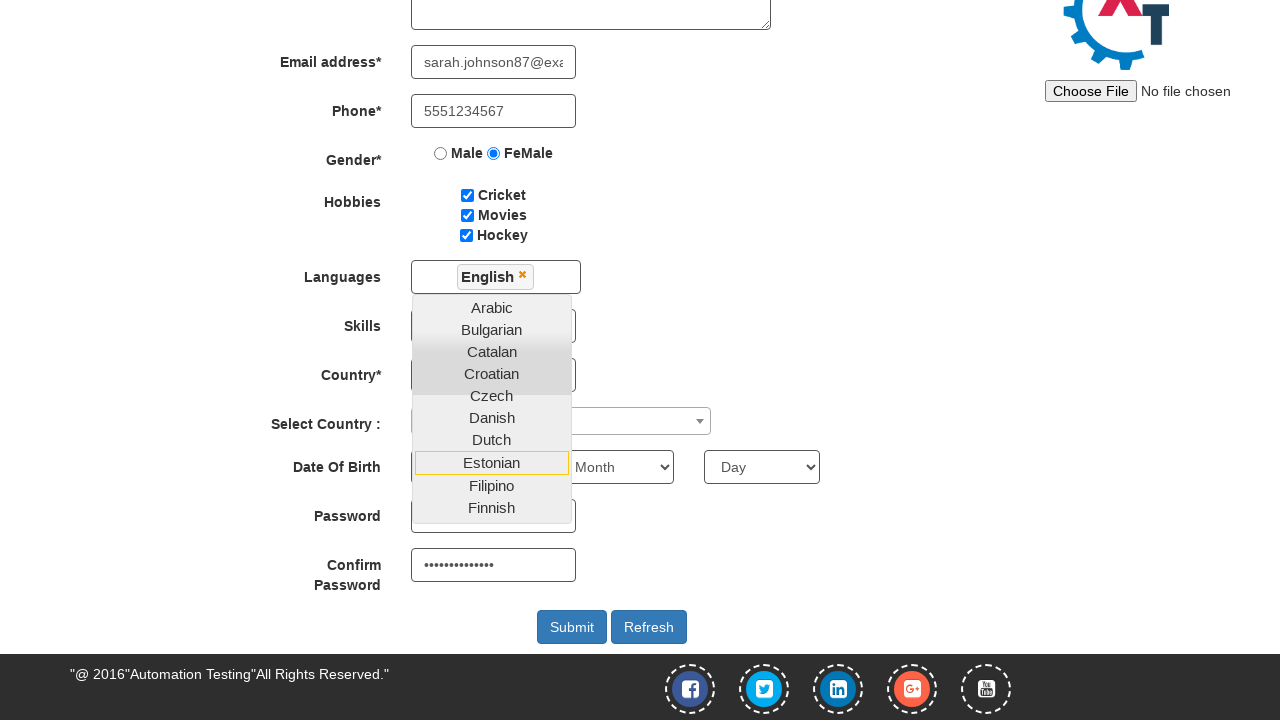

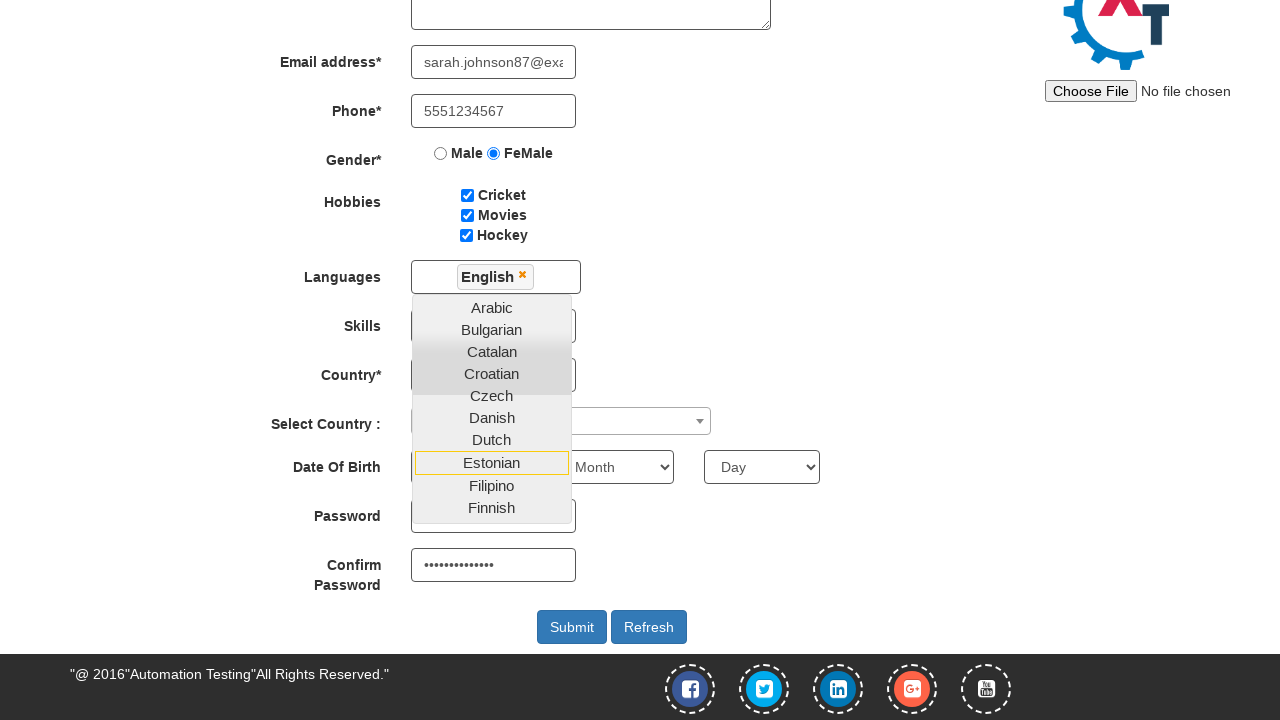